Tests an e-commerce checkout flow by searching for products, adding them to cart, applying a promo code, and verifying the discount is applied correctly

Starting URL: https://rahulshettyacademy.com/seleniumPractise/#/

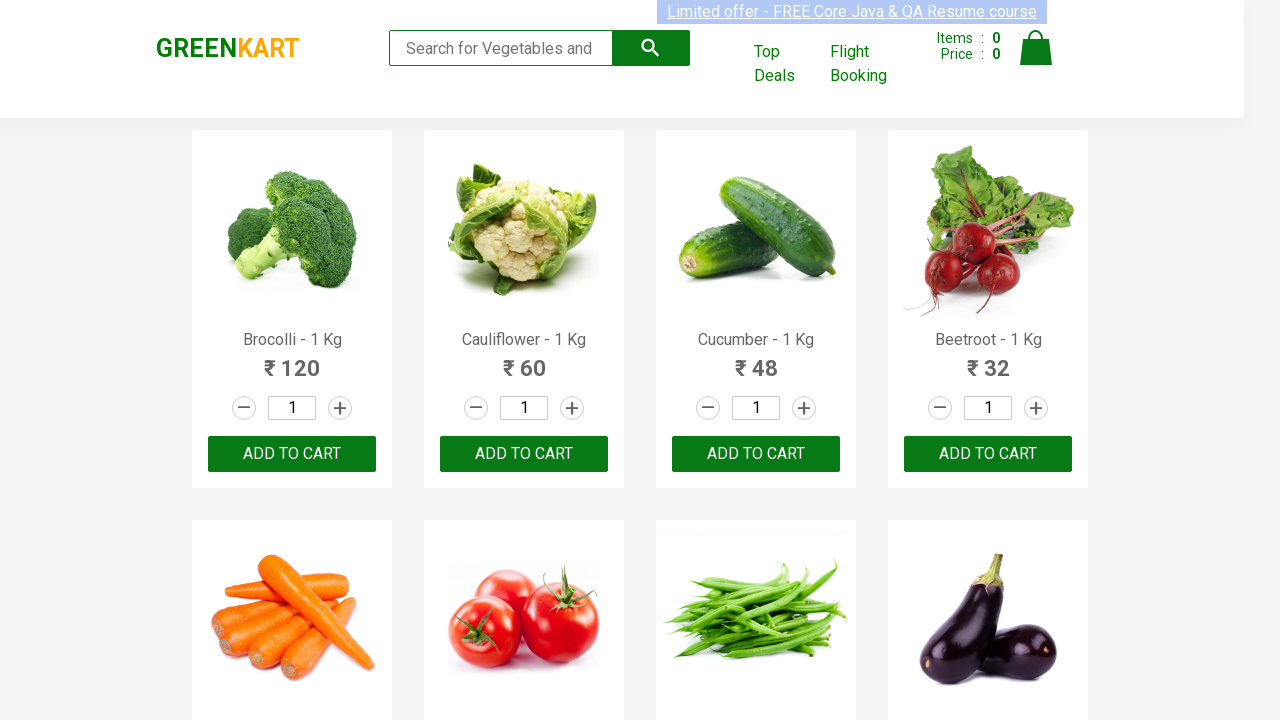

Filled search field with 'ber' to filter products on input.search-keyword
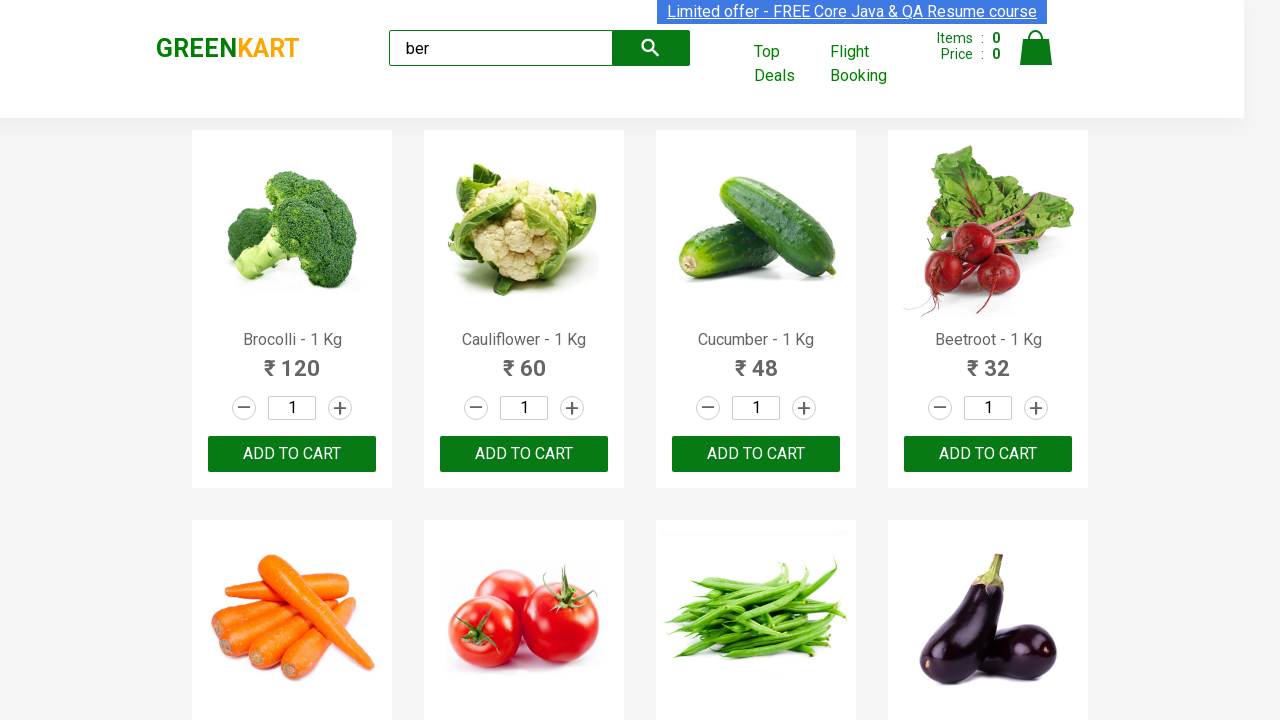

Waited 2 seconds for search results to load
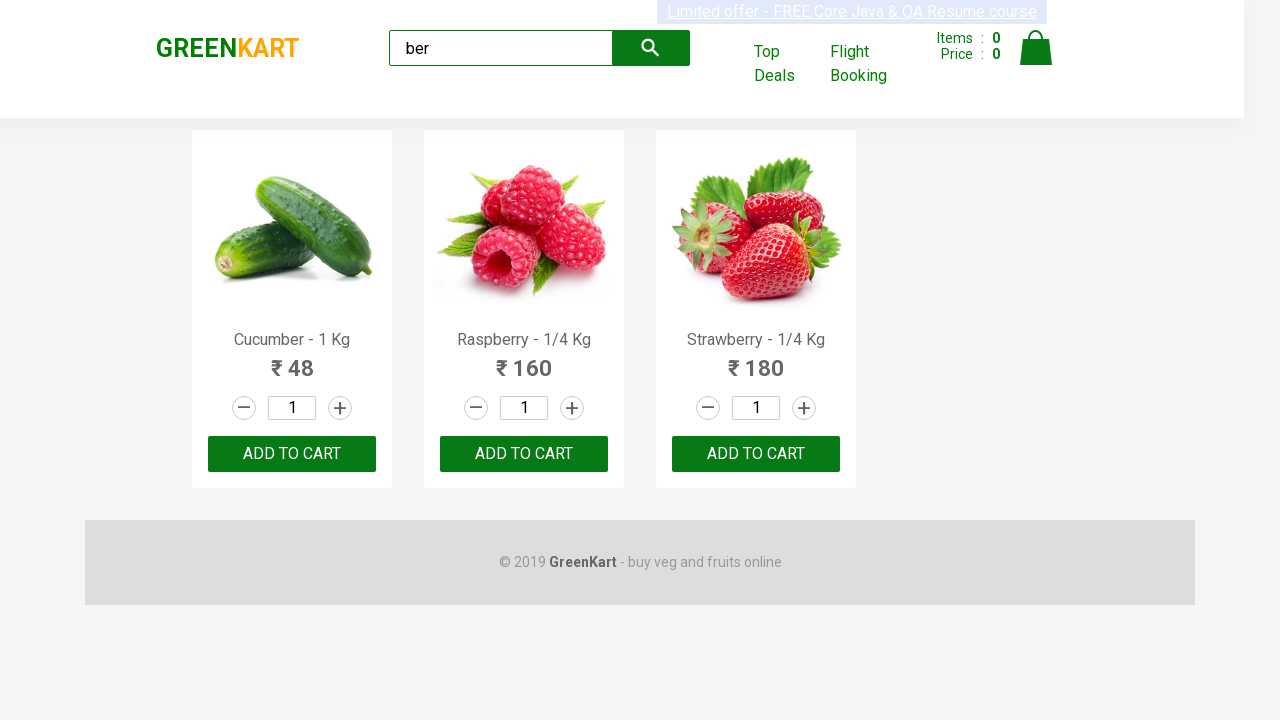

Clicked 'Add to cart' button for a filtered product at (292, 454) on xpath=//div[@class='product-action']/button >> nth=0
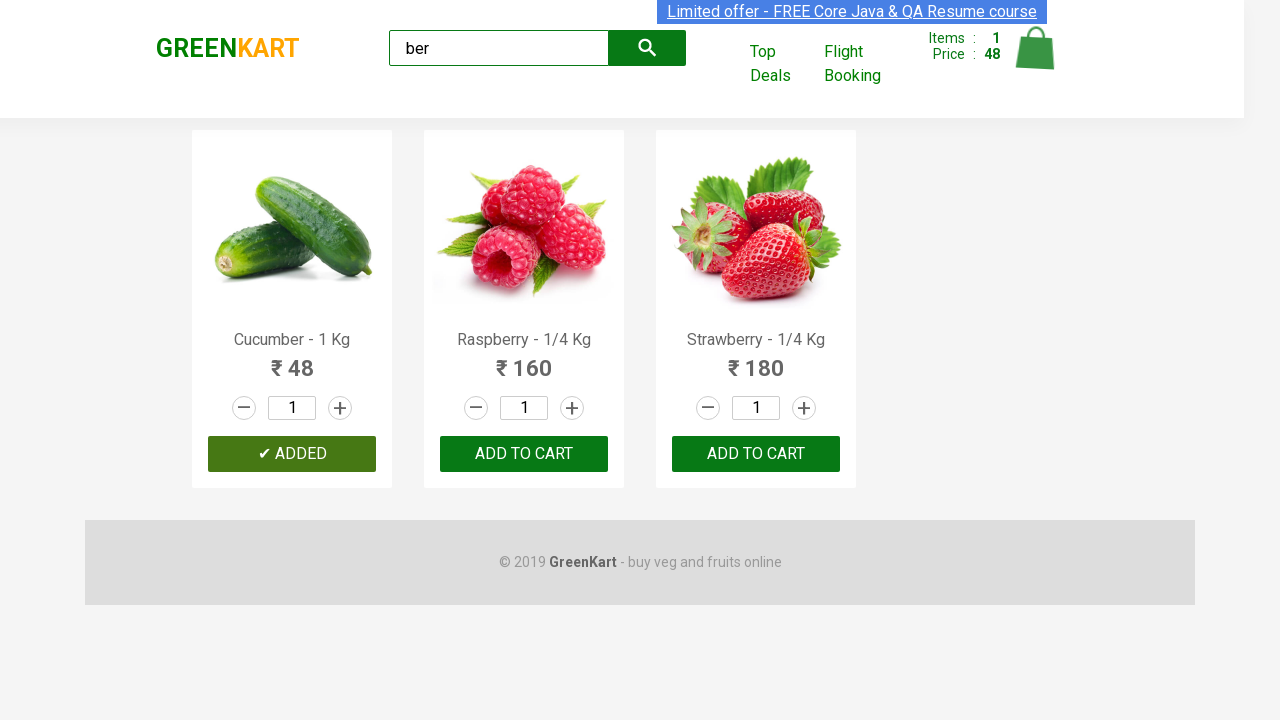

Clicked 'Add to cart' button for a filtered product at (524, 454) on xpath=//div[@class='product-action']/button >> nth=1
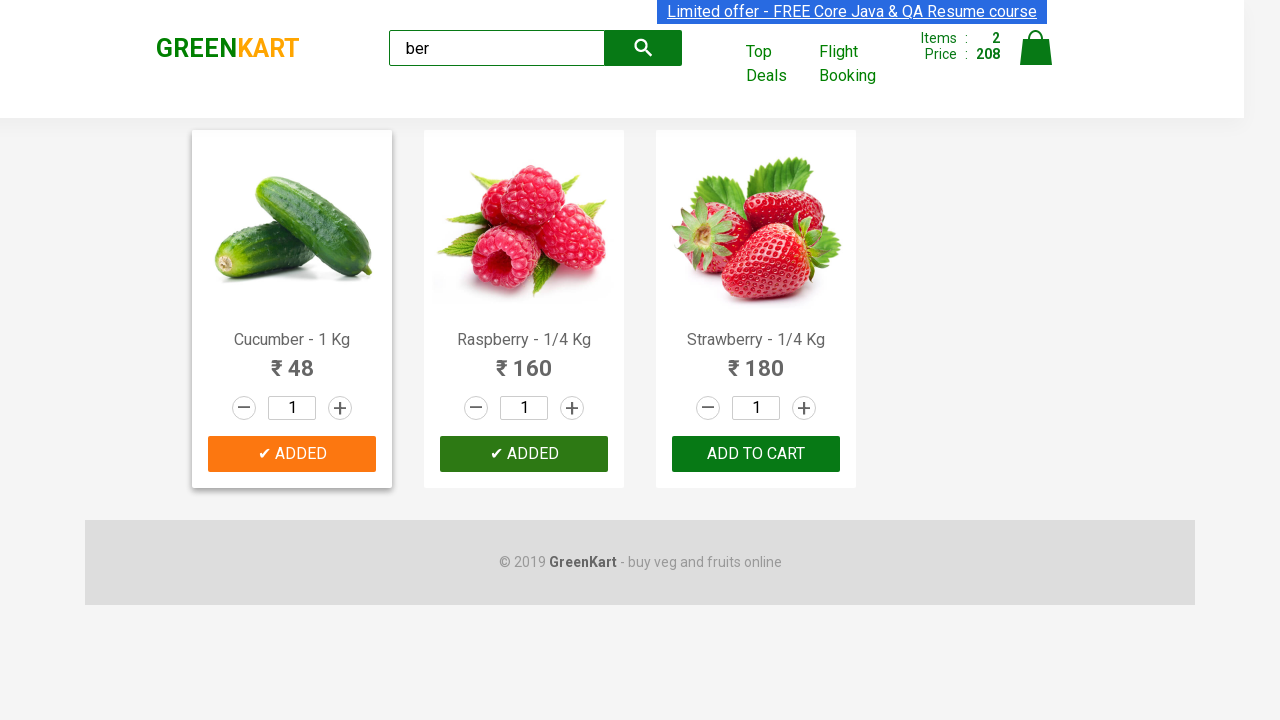

Clicked 'Add to cart' button for a filtered product at (756, 454) on xpath=//div[@class='product-action']/button >> nth=2
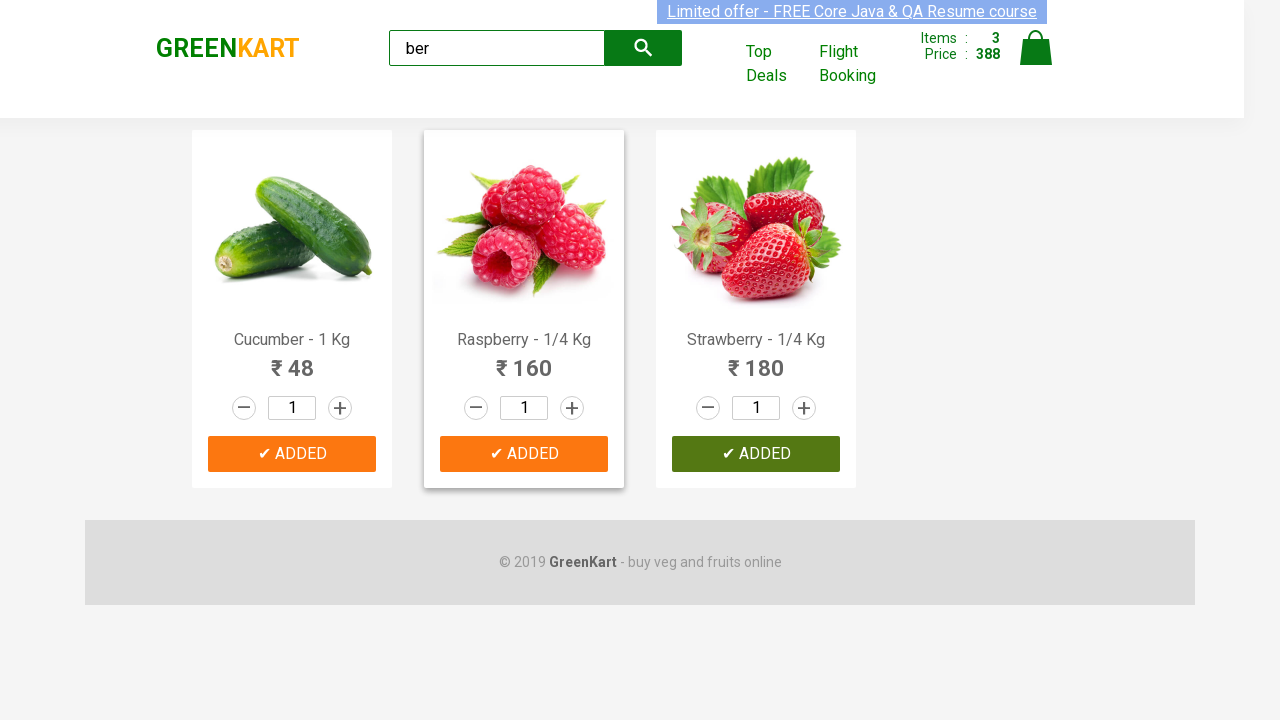

Clicked cart icon to open shopping cart at (1036, 48) on img[alt='Cart']
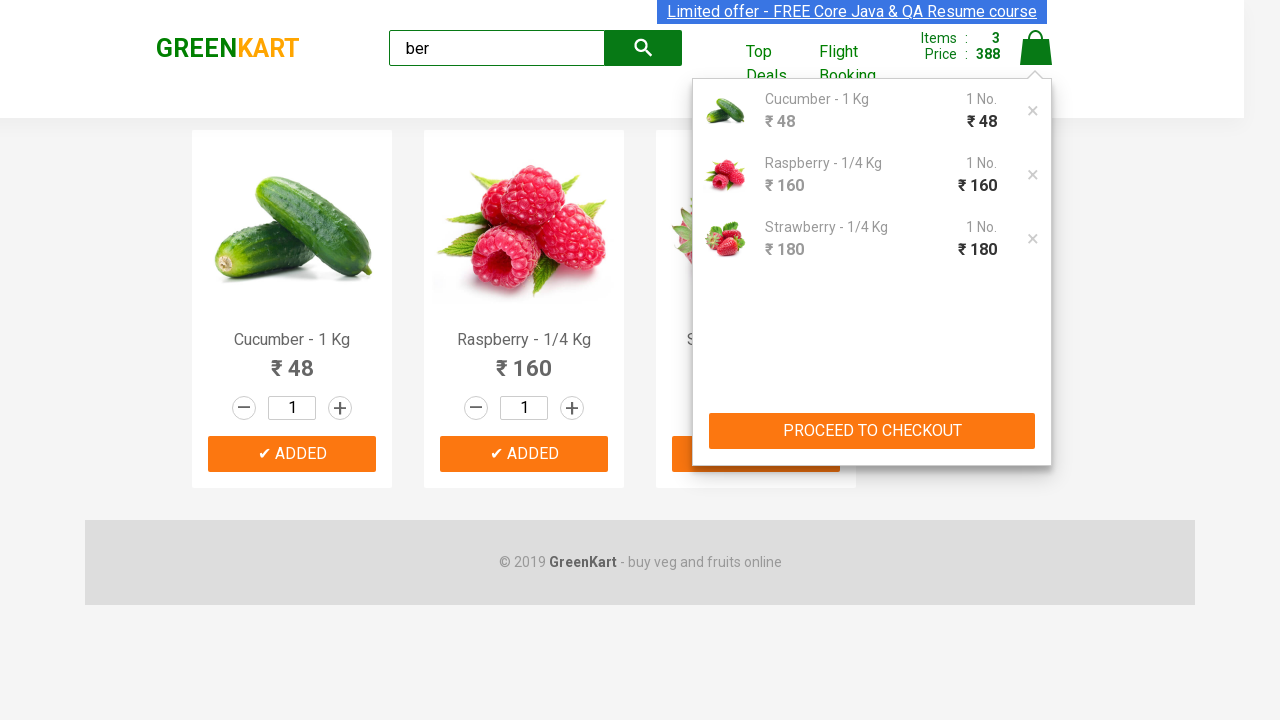

Clicked 'PROCEED TO CHECKOUT' button at (872, 431) on xpath=//button[text()='PROCEED TO CHECKOUT']
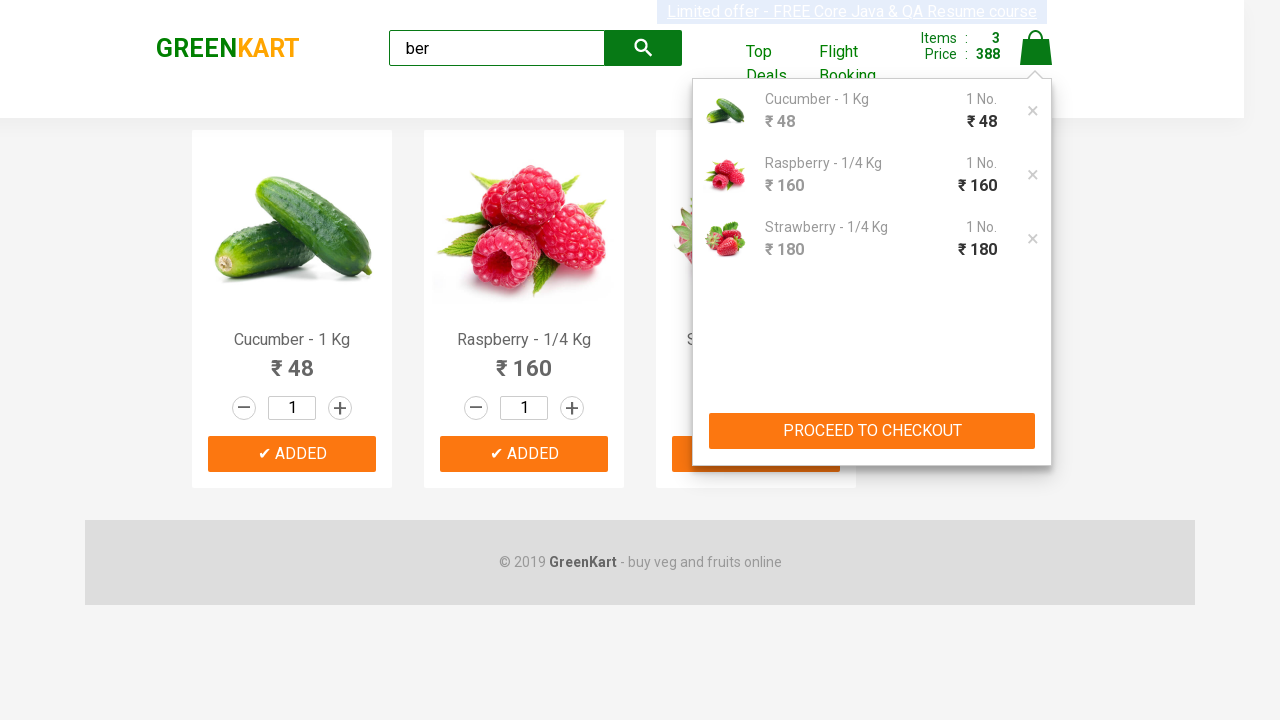

Checkout page loaded and discount amount element is visible
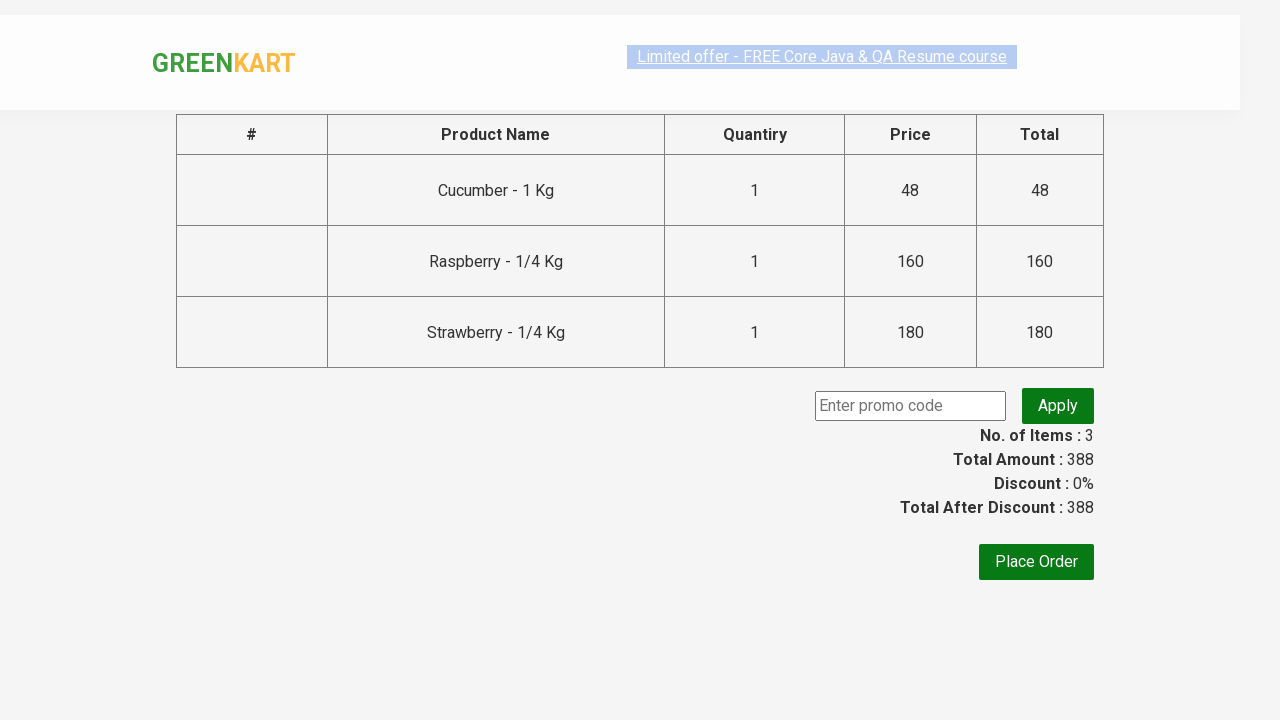

Retrieved original amount: 388.0
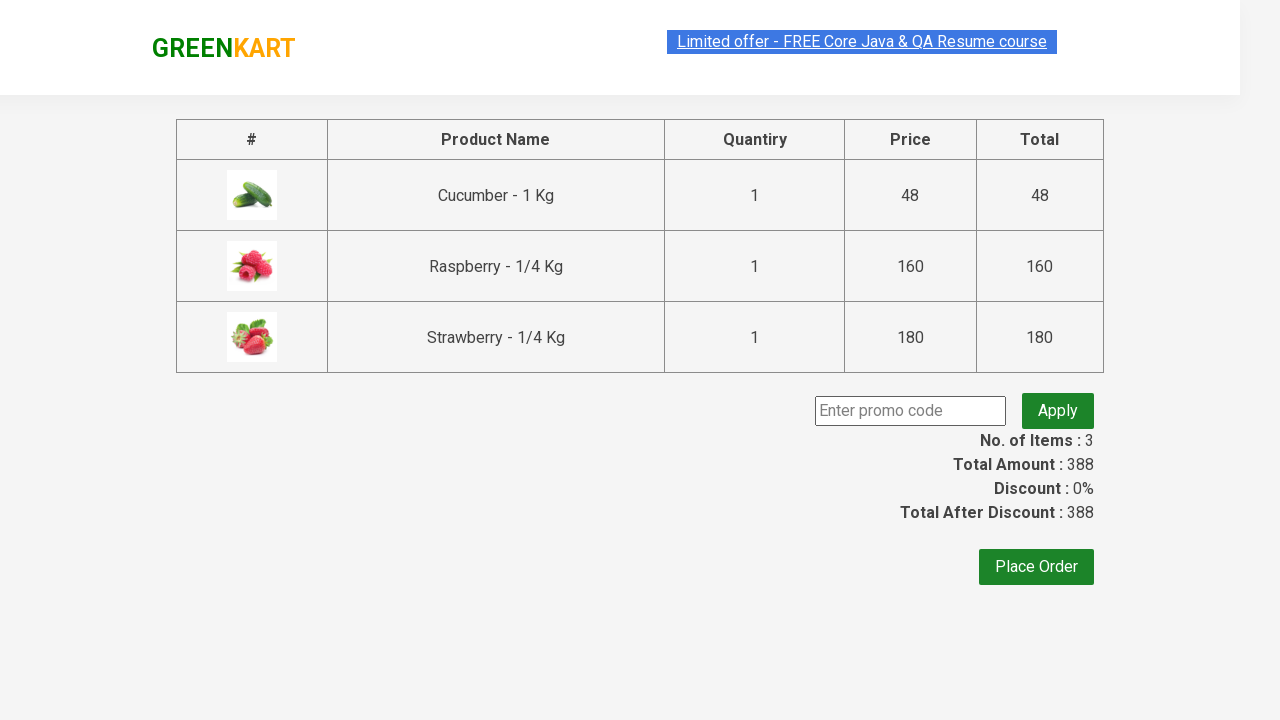

Filled promo code field with 'rahulshettyacademy' on .promocode
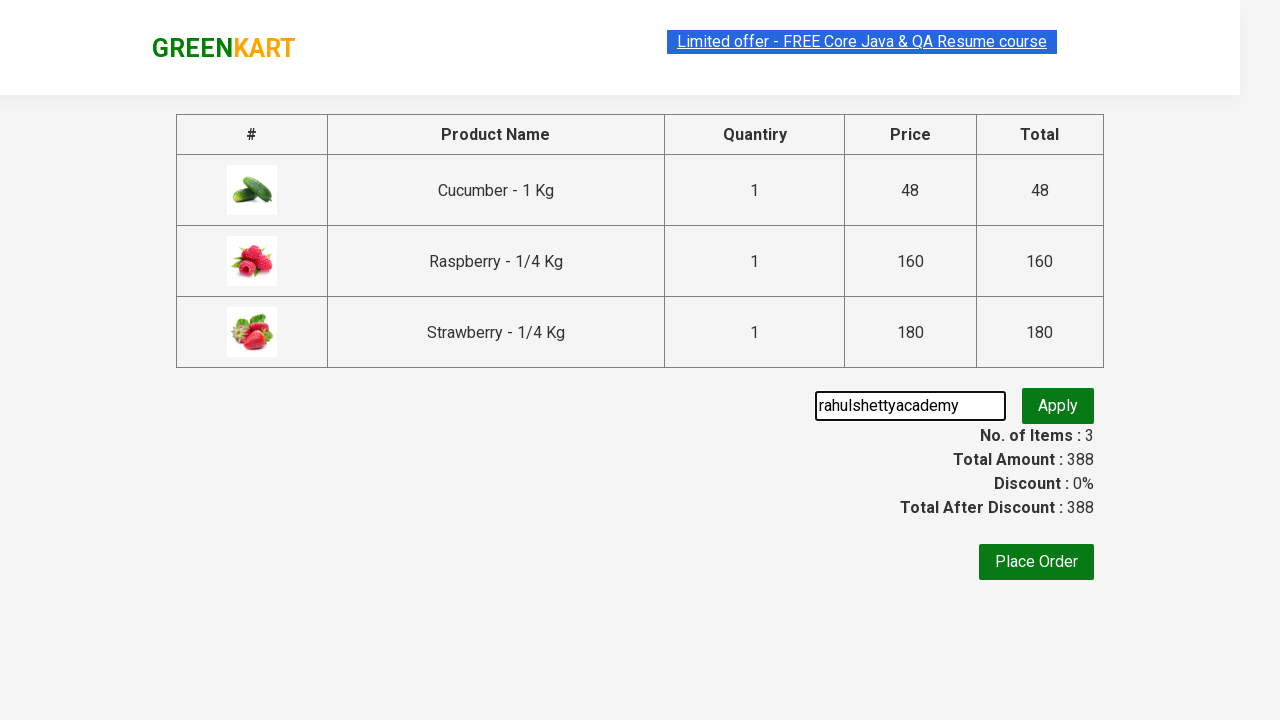

Clicked promo code apply button at (1058, 406) on .promoBtn
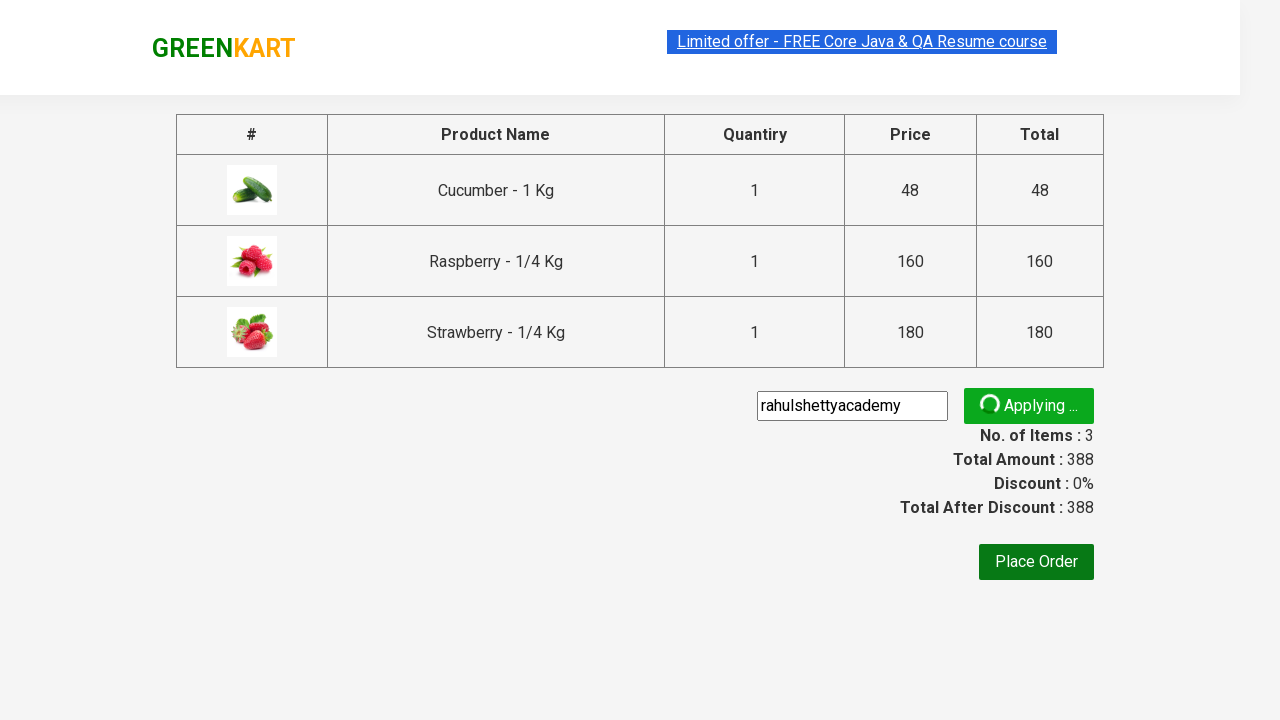

Waited 10 seconds for promo code to be applied
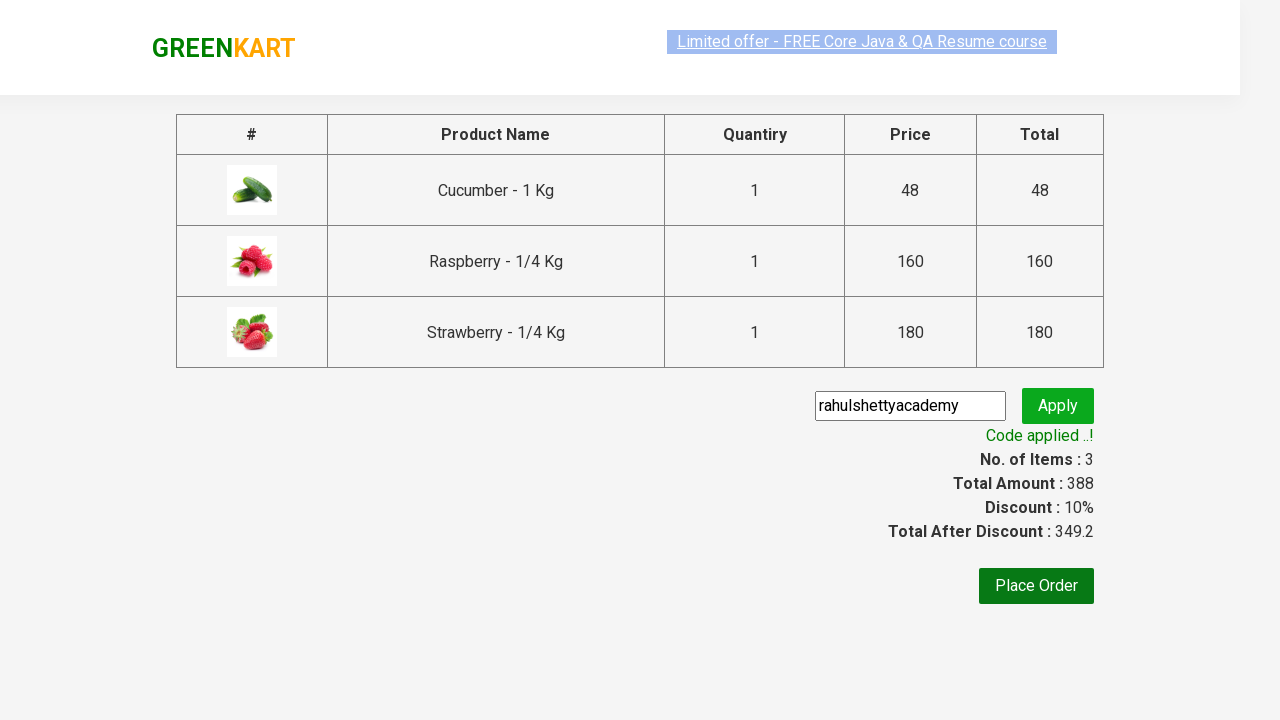

Retrieved discounted amount: 349.2
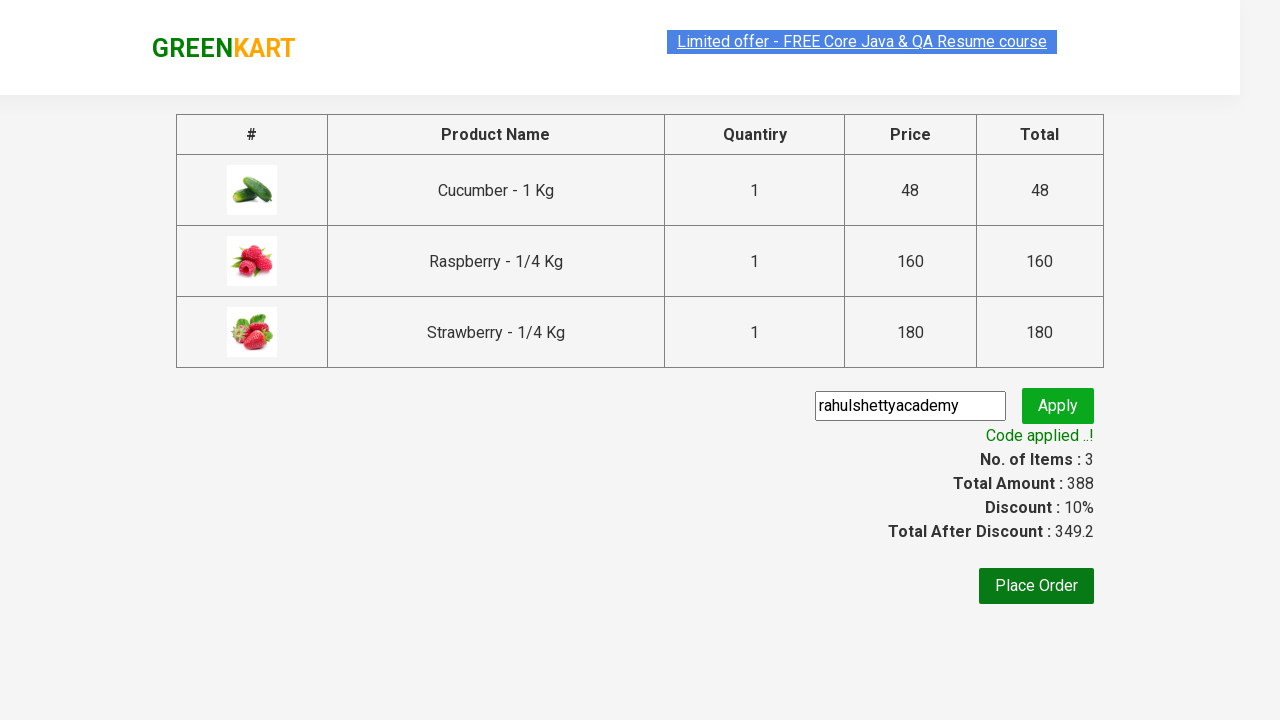

Verified discount was applied correctly: 388.0 > 349.2
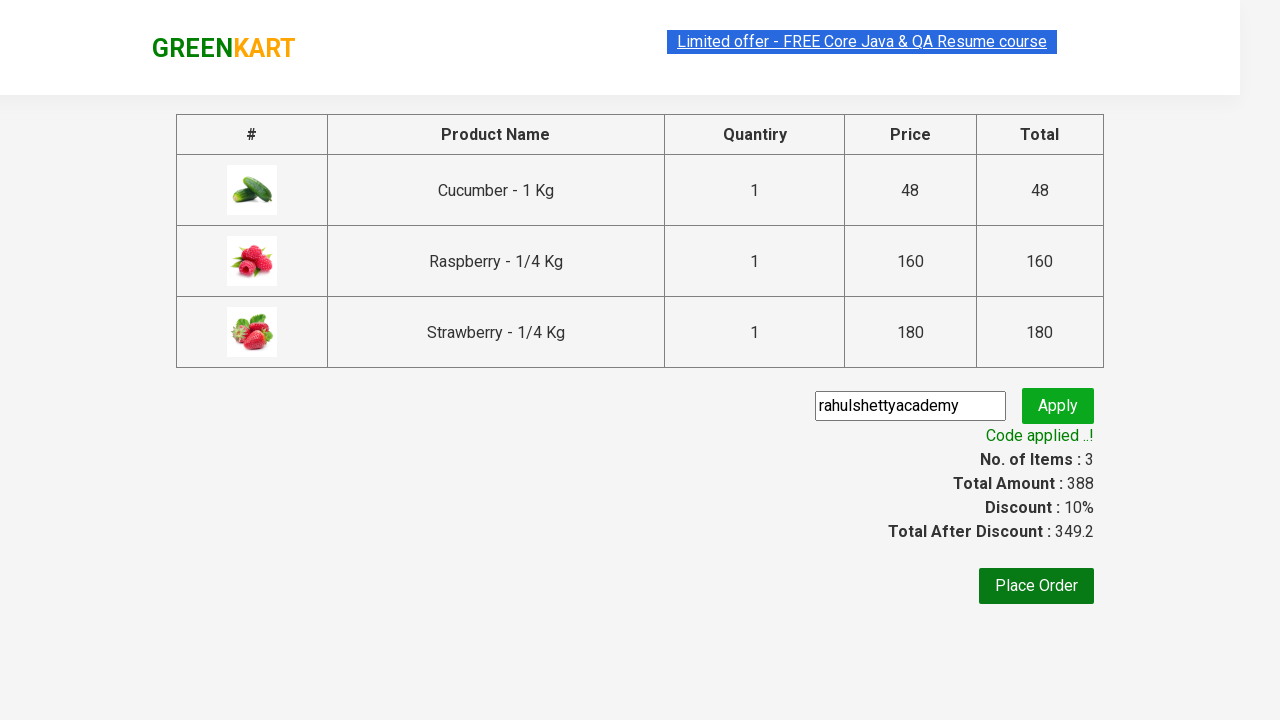

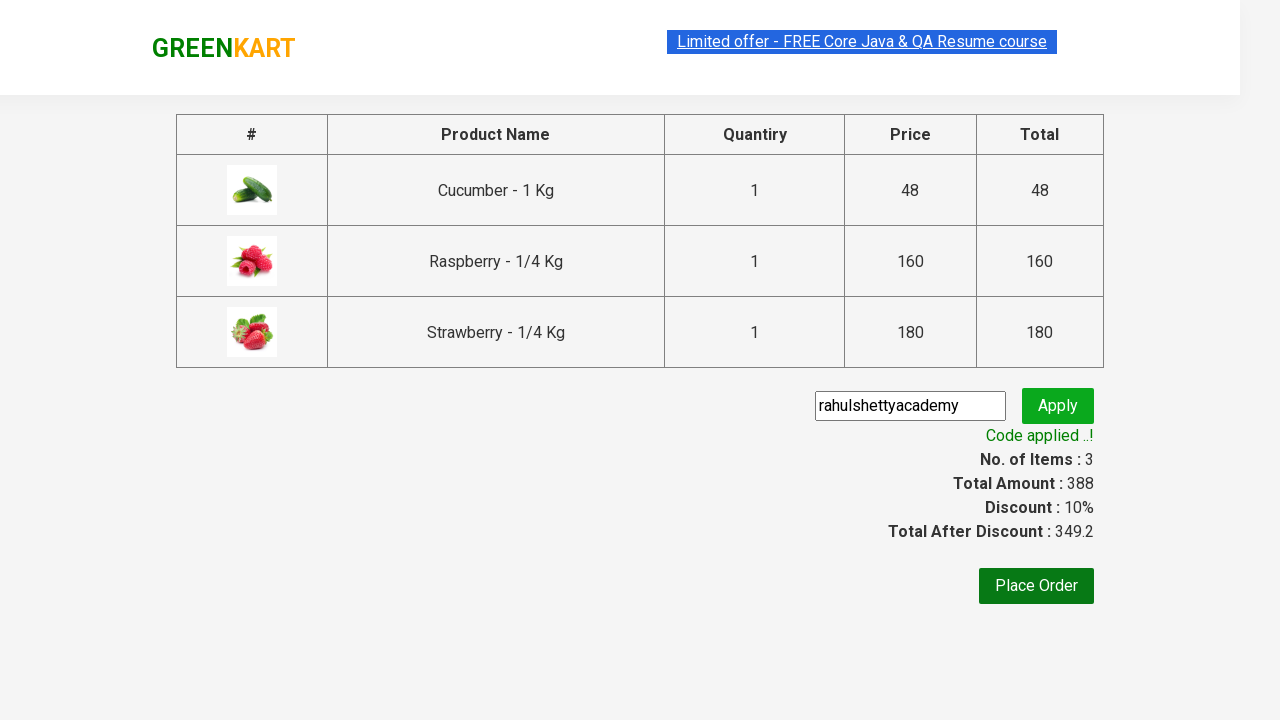